Tests the Top Deals page functionality by clicking to open a new window, switching to it, searching for "Tomato" in the search field, and verifying the filtered results contain the search term.

Starting URL: https://rahulshettyacademy.com/seleniumPractise/

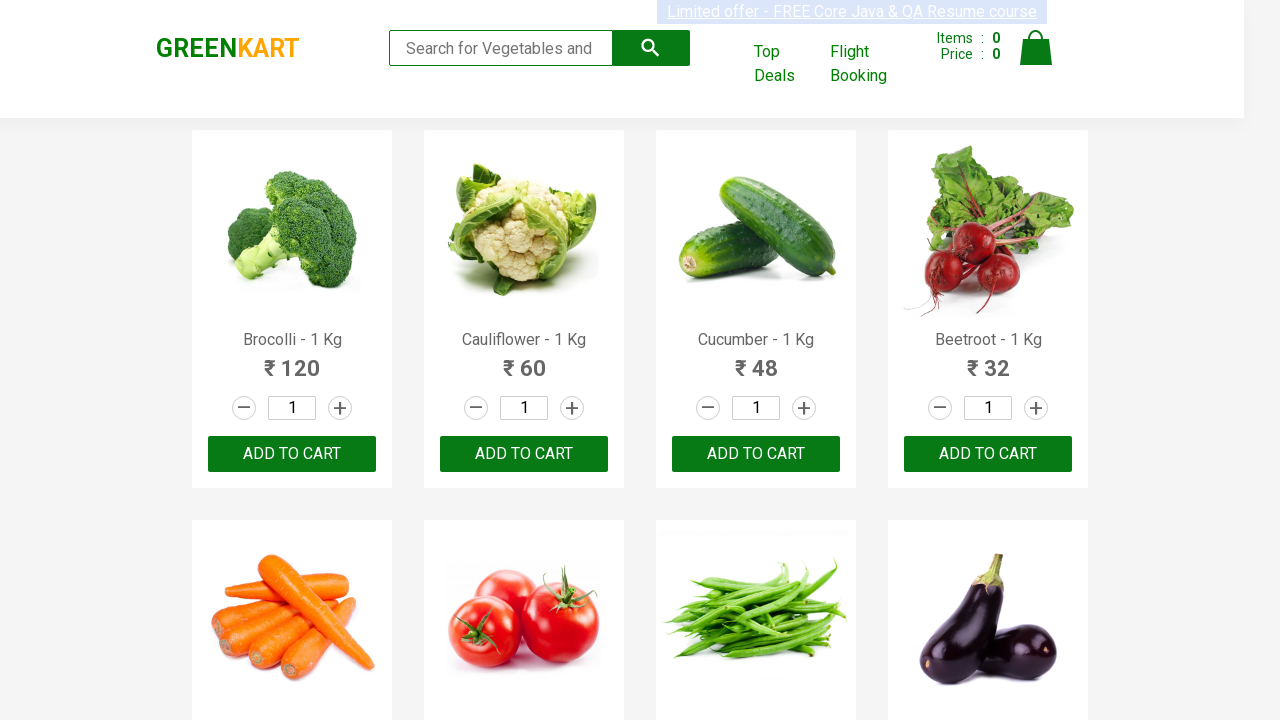

Clicked 'Top Deals' link to open new window at (787, 64) on xpath=//a[normalize-space()='Top Deals']
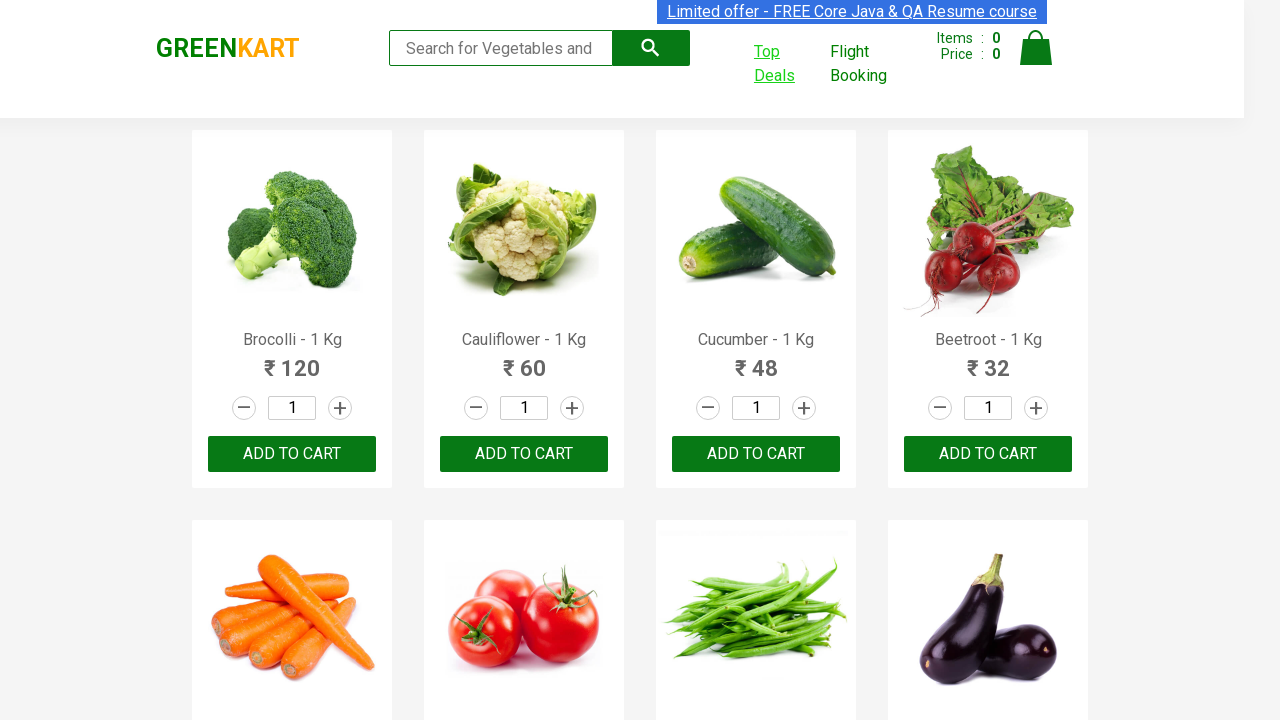

Switched to child window (Top Deals page)
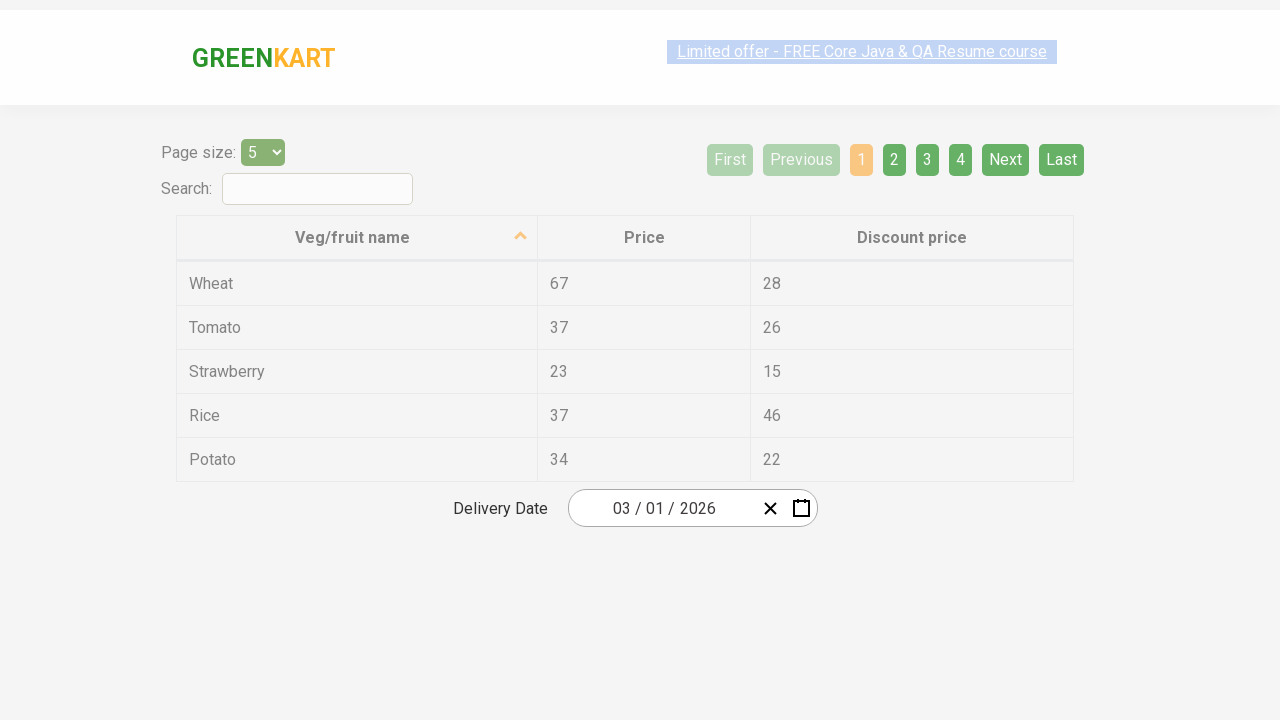

Child page loaded successfully
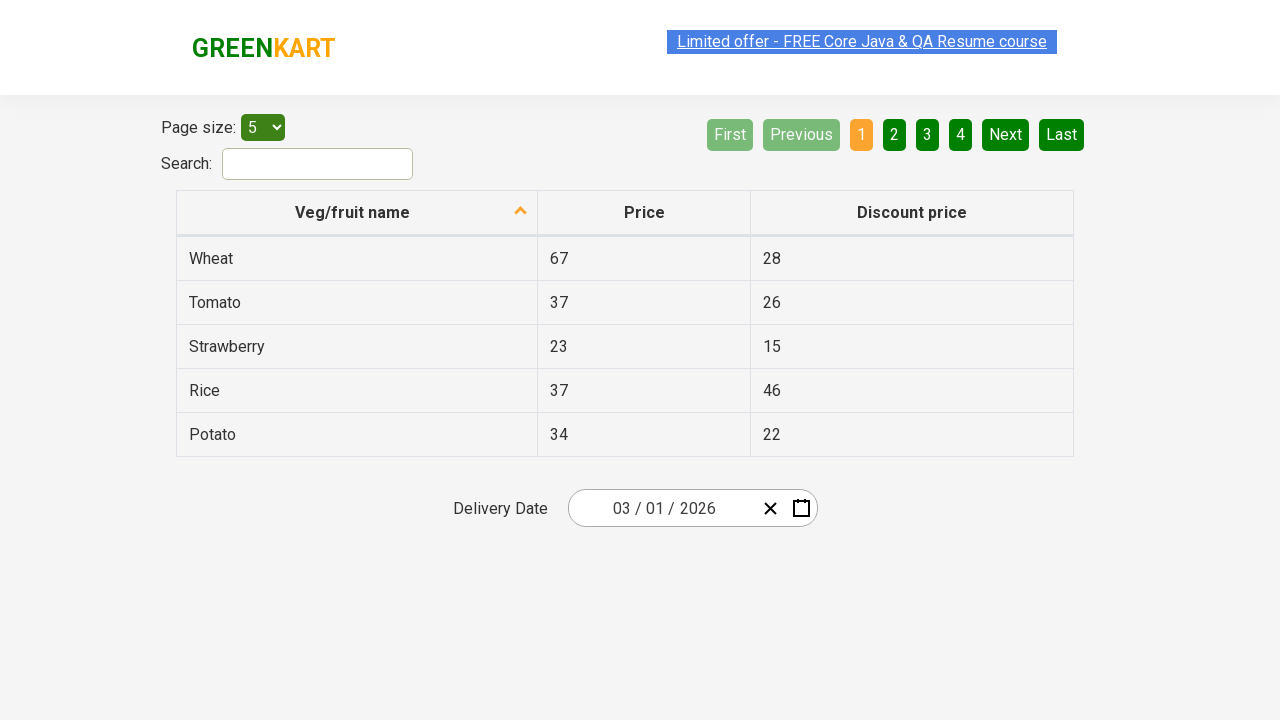

Entered 'Tomato' in search field on #search-field
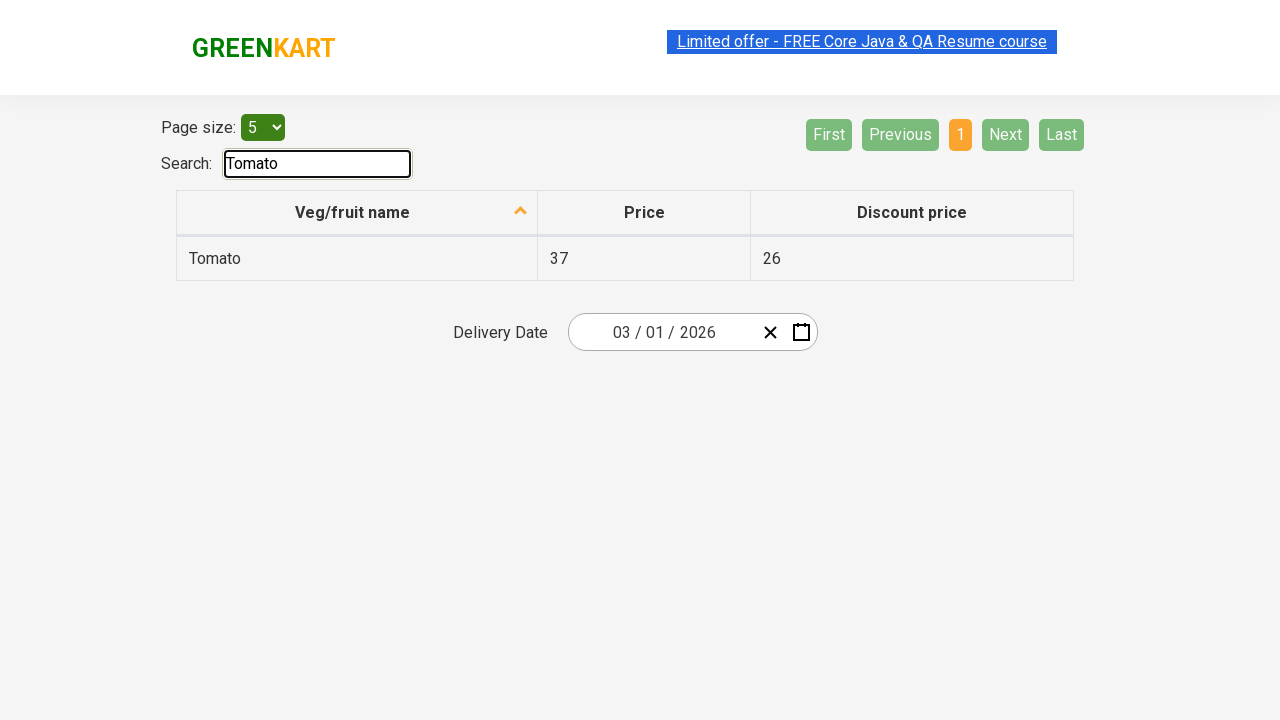

Search results table loaded with filtered items
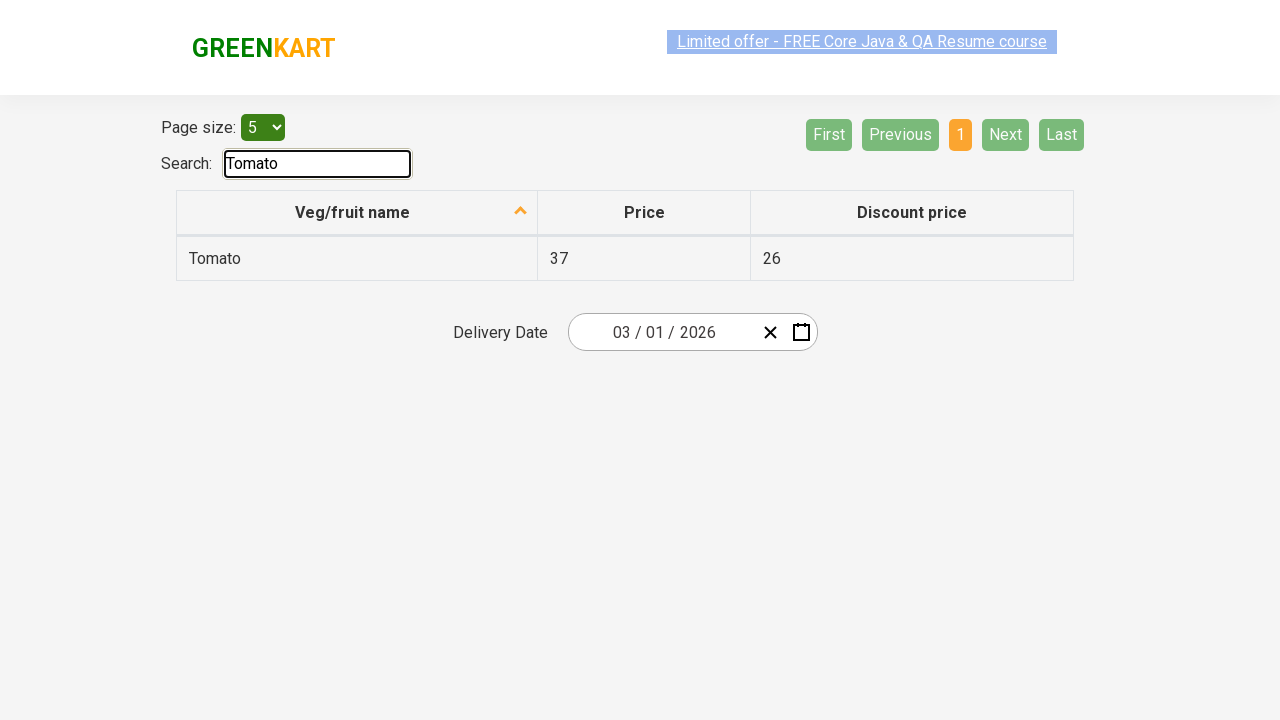

Retrieved 1 filtered vegetable results
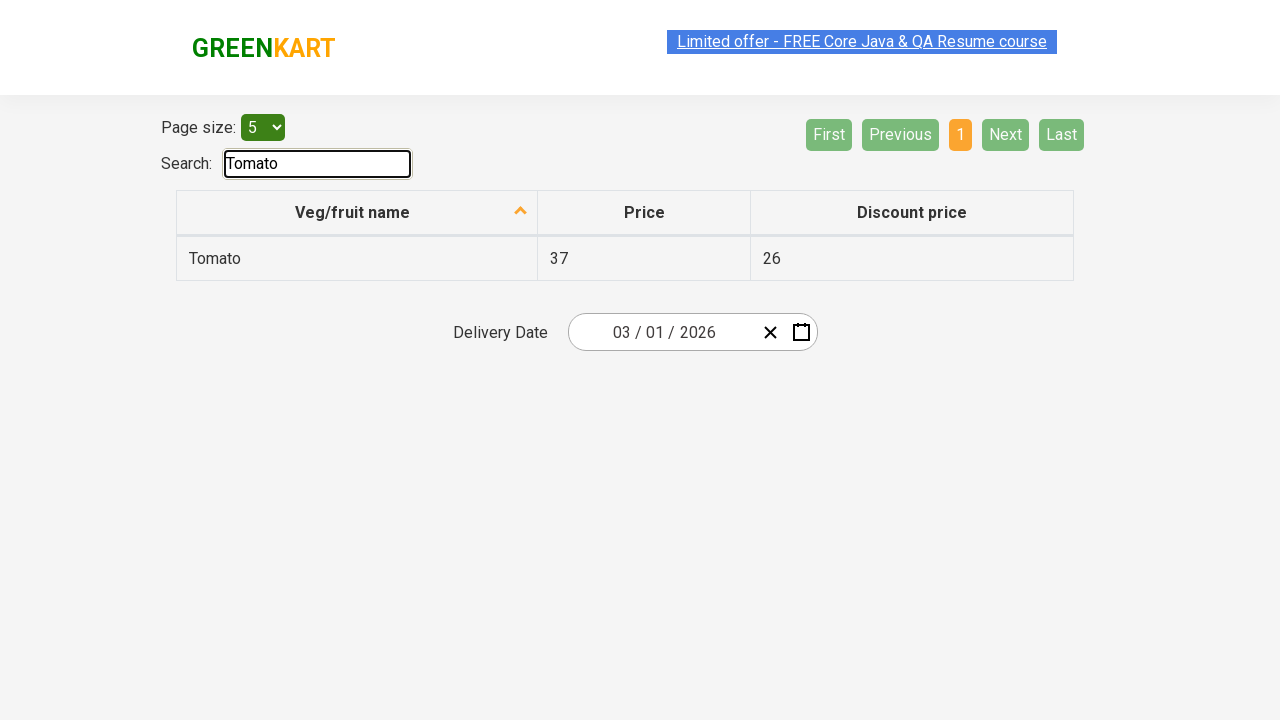

Verified filtered result 'Tomato' contains 'Tomato'
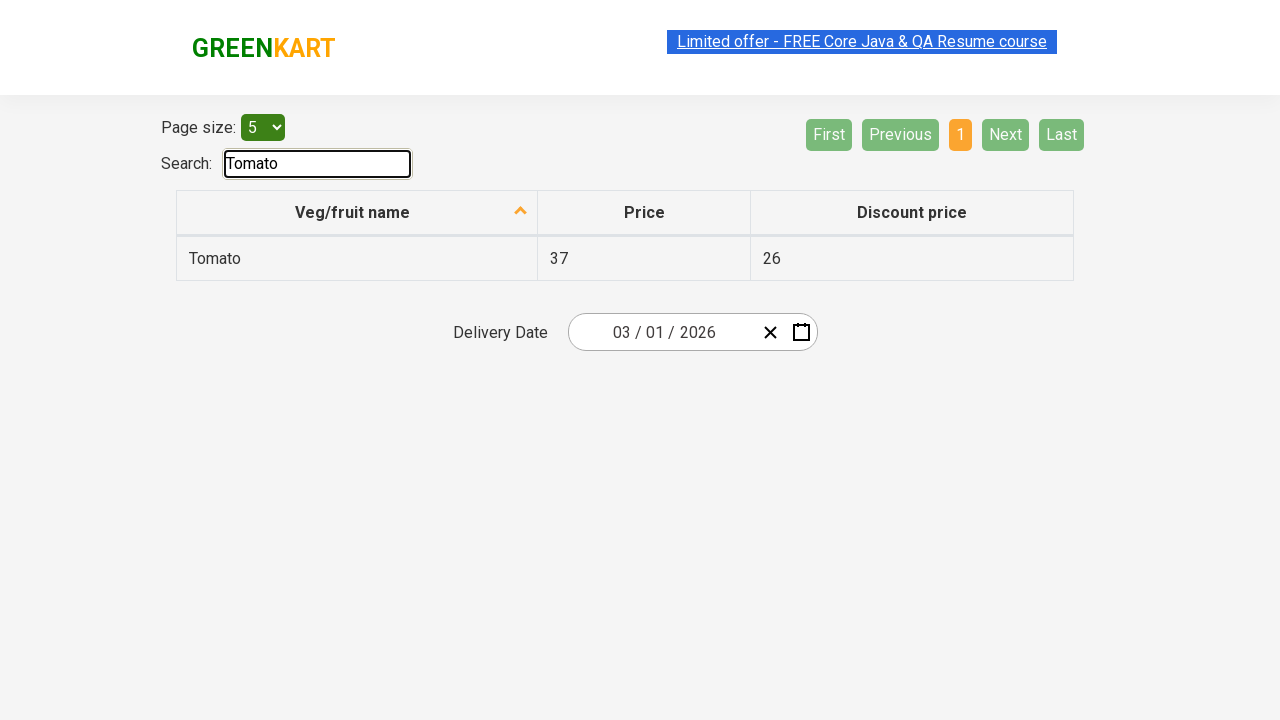

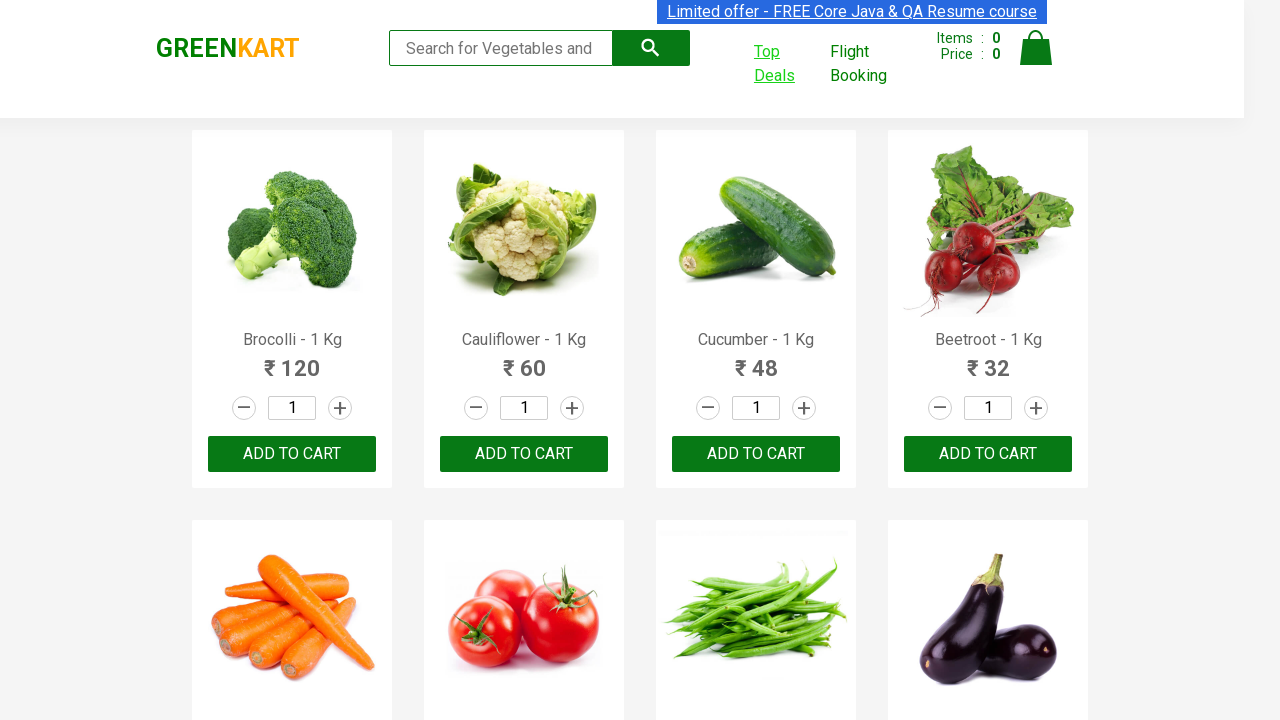